Tests hover functionality by hovering over an avatar image and verifying that the caption (additional user information) becomes visible.

Starting URL: http://the-internet.herokuapp.com/hovers

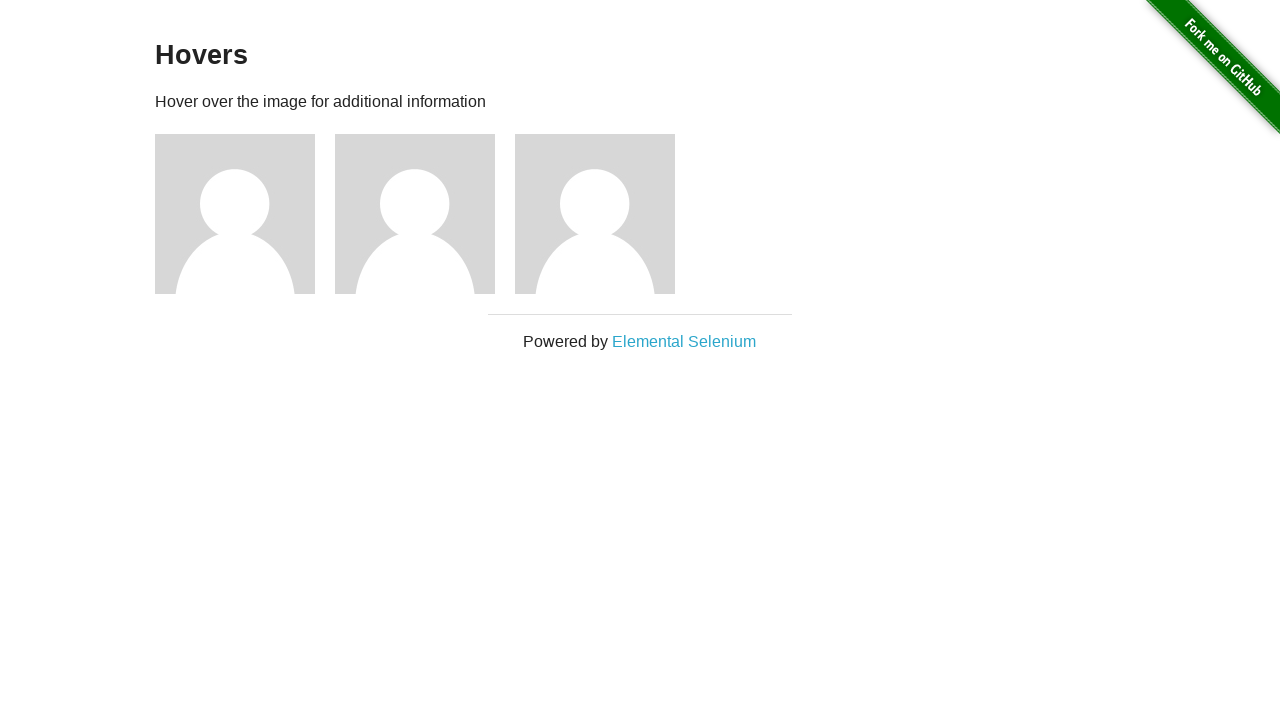

Located the first avatar figure element
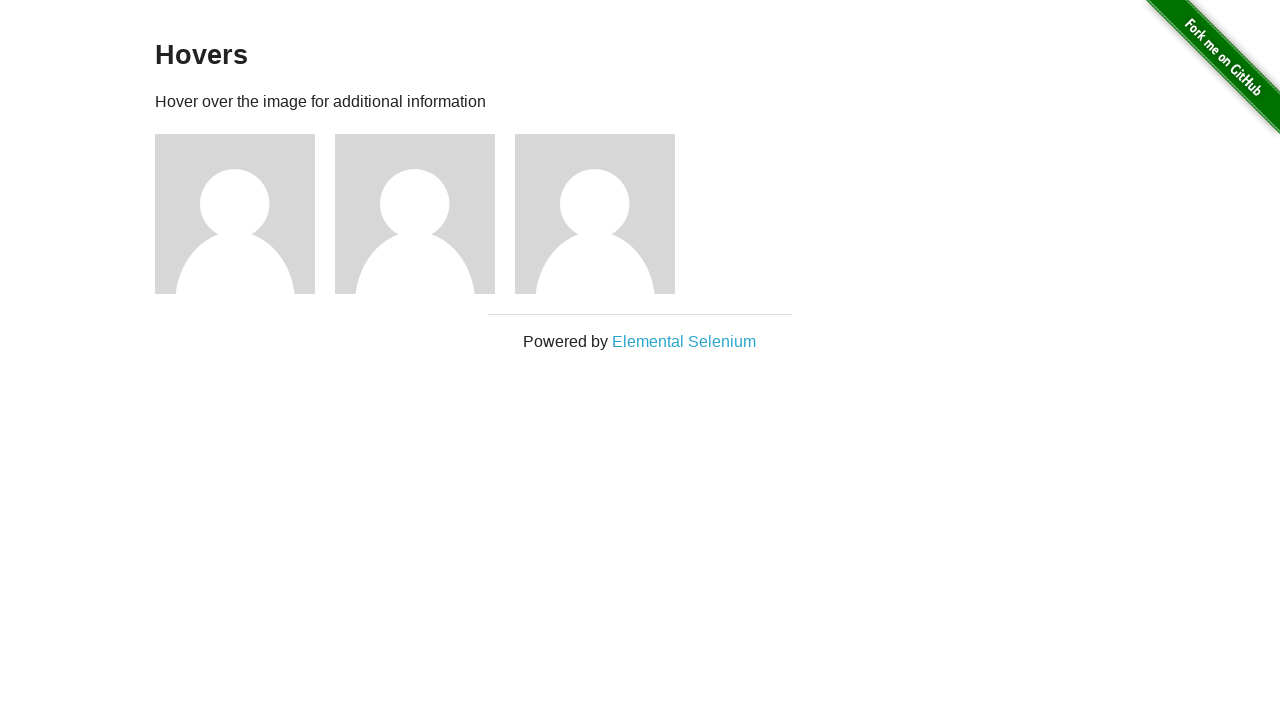

Hovered over the avatar image at (245, 214) on .figure >> nth=0
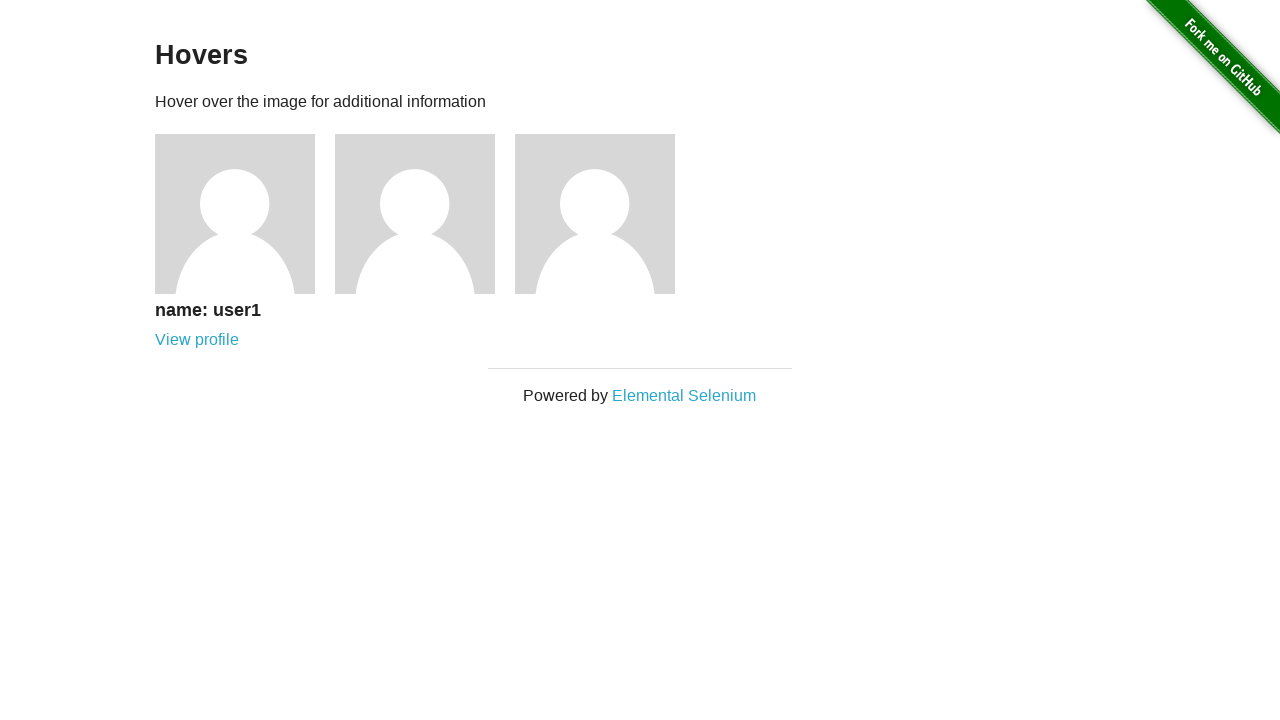

Located the caption element
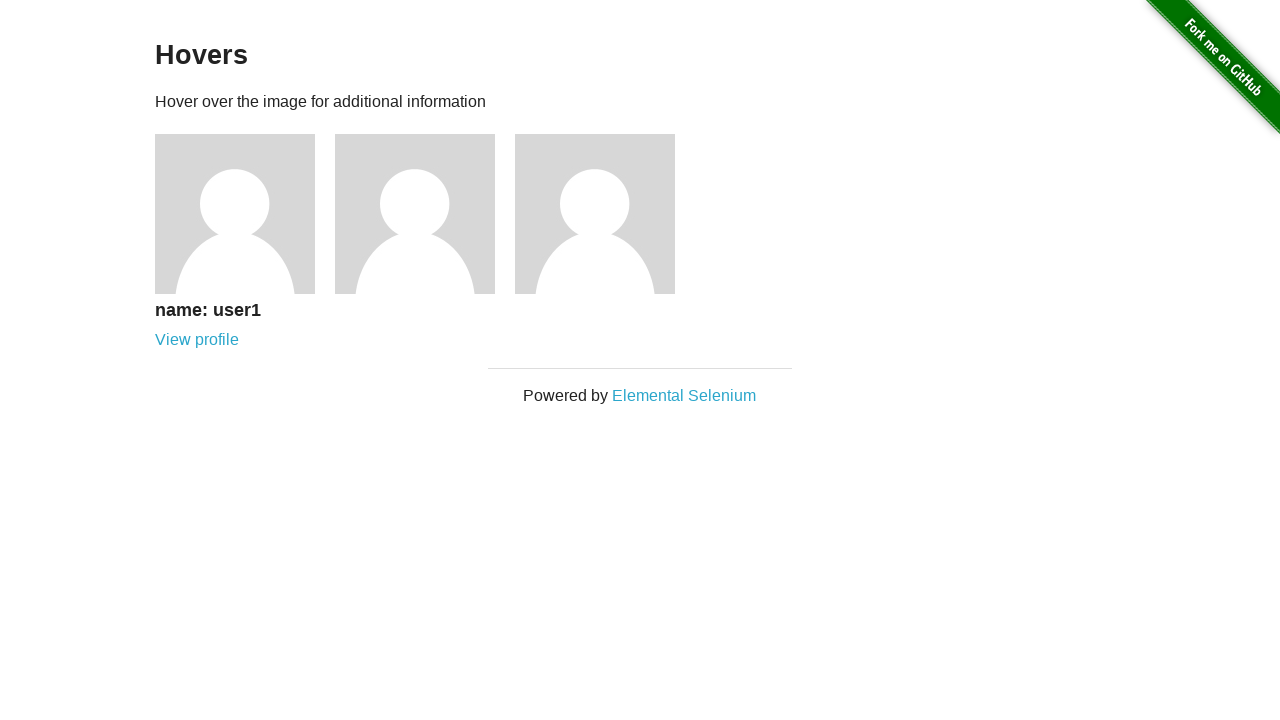

Verified that the caption is visible on hover
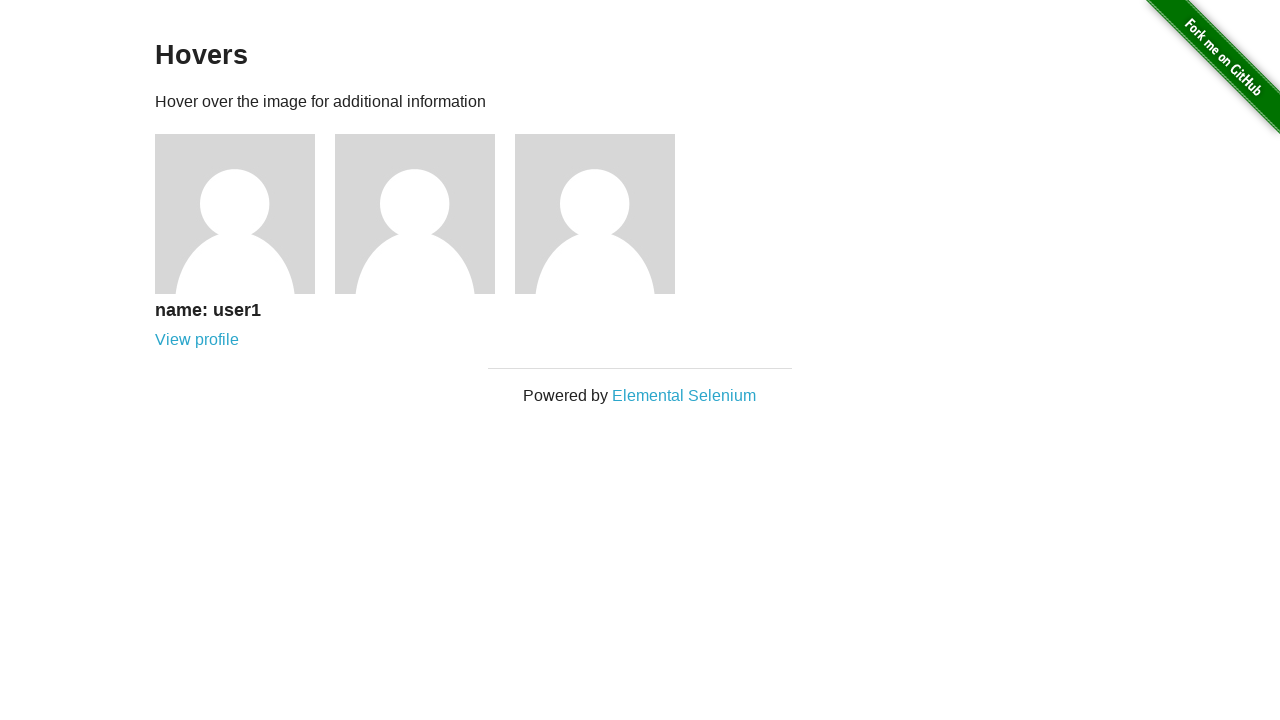

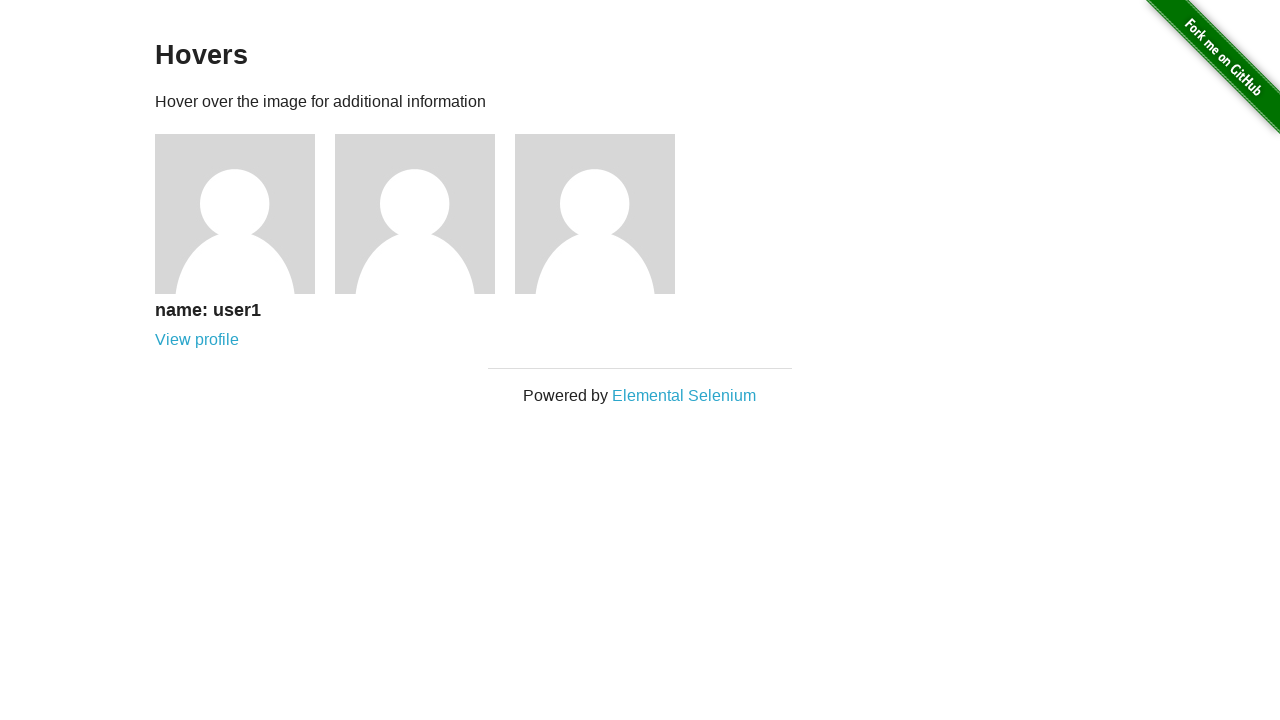